Tests the timer alert button that shows an alert after 5 seconds delay, verifies the alert appears and accepts it.

Starting URL: https://demoqa.com/alerts

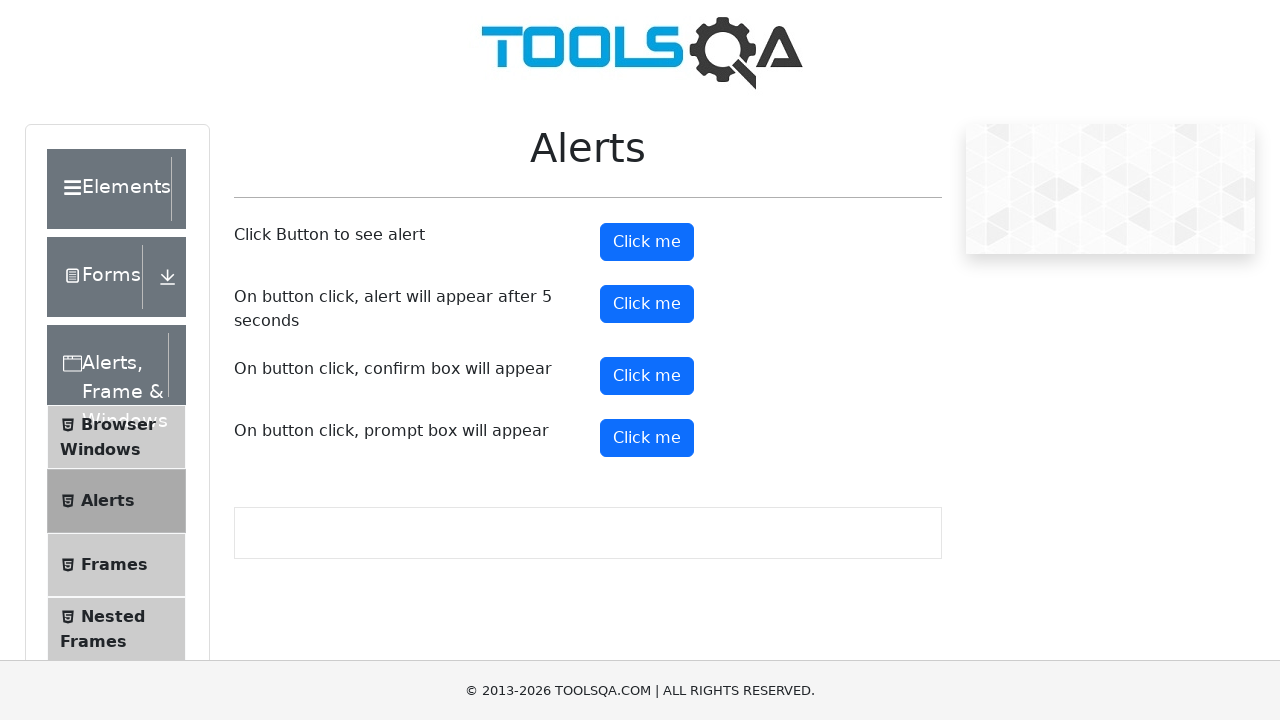

Set up dialog handler to accept the alert
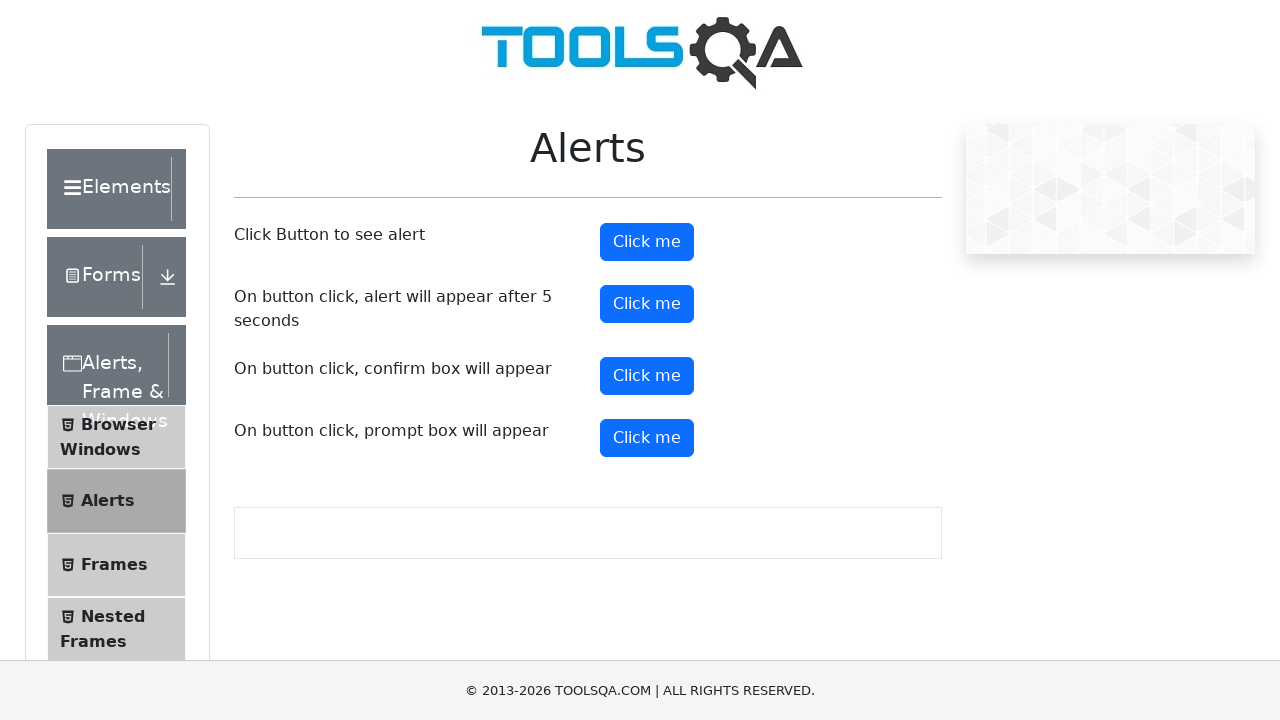

Clicked the timer alert button at (647, 304) on #timerAlertButton
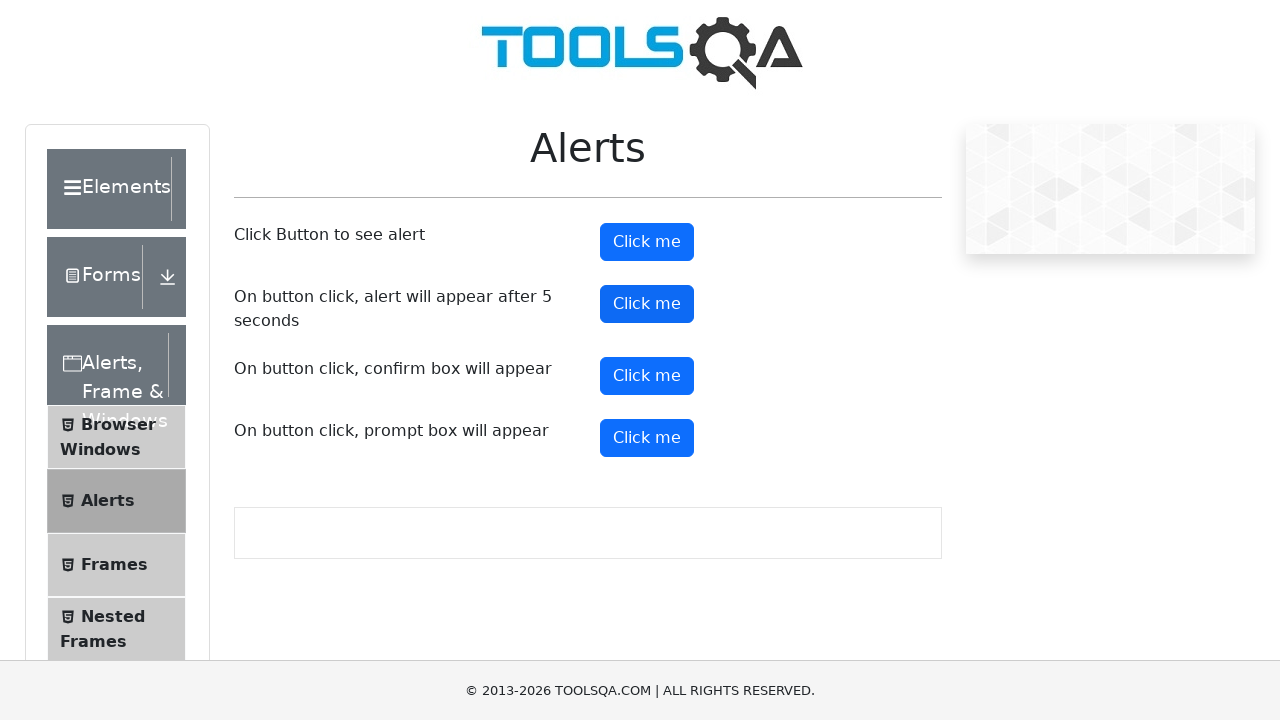

Waited 6 seconds for the alert to appear and be handled
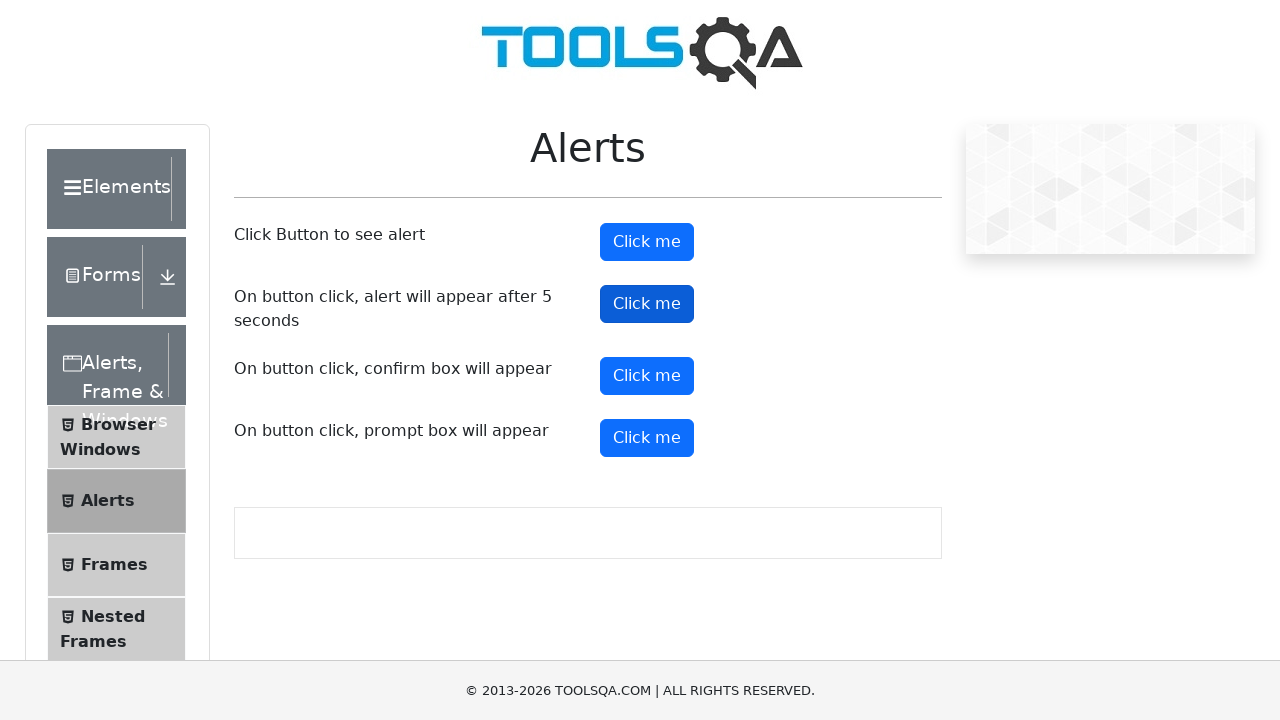

Verified page is still responsive by locating timer alert button
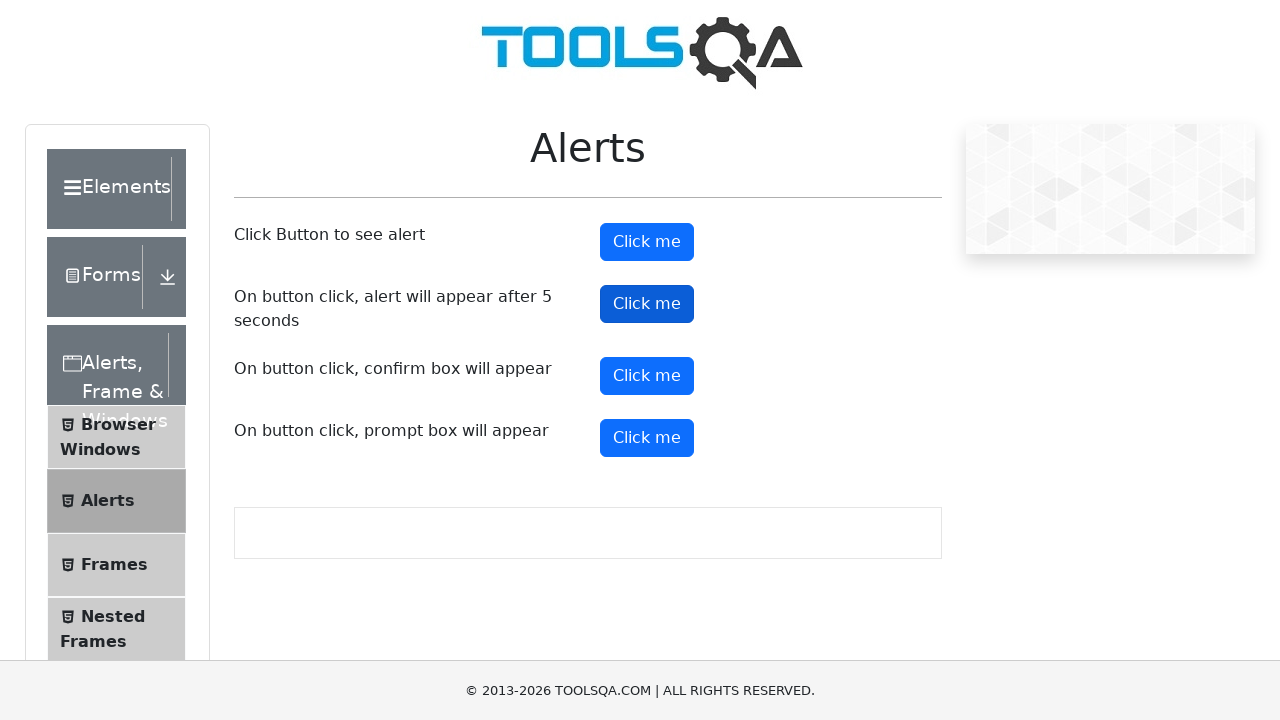

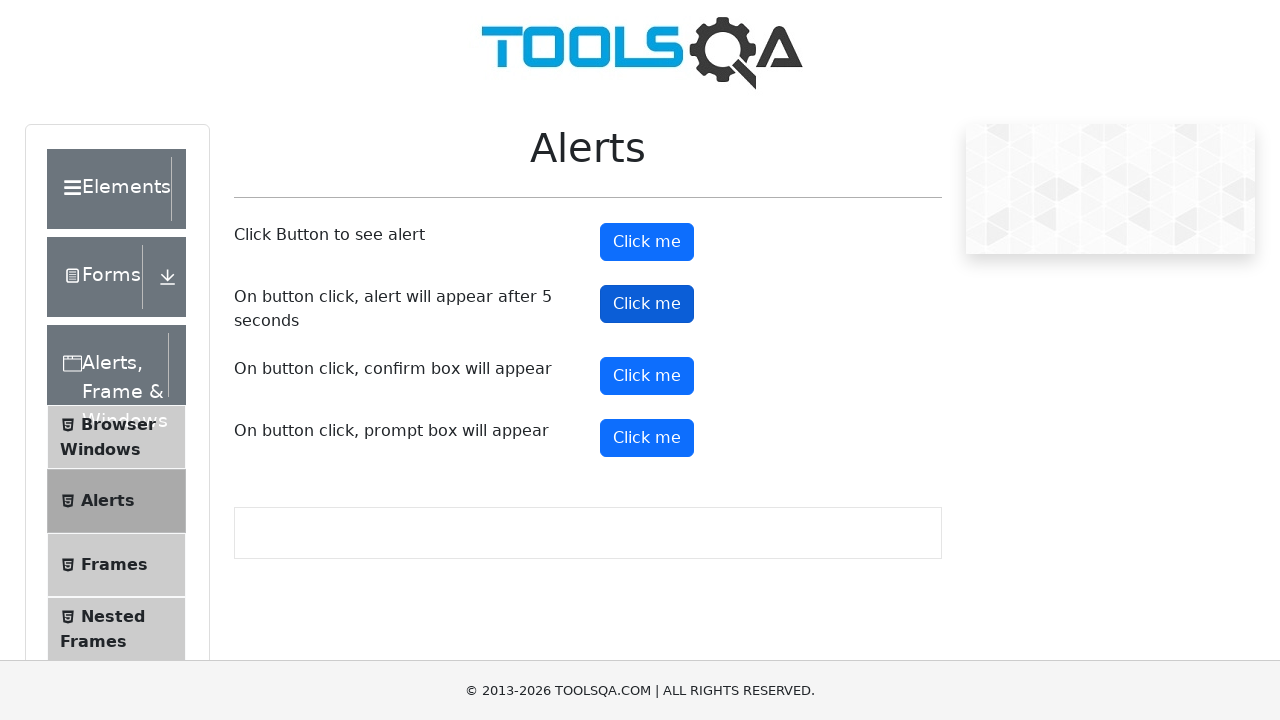